Tests JavaScript alert dialogs (simple, confirm, and prompt) on a practice website by clicking buttons to trigger alerts and accepting them.

Starting URL: https://www.leafground.com/alert.xhtml

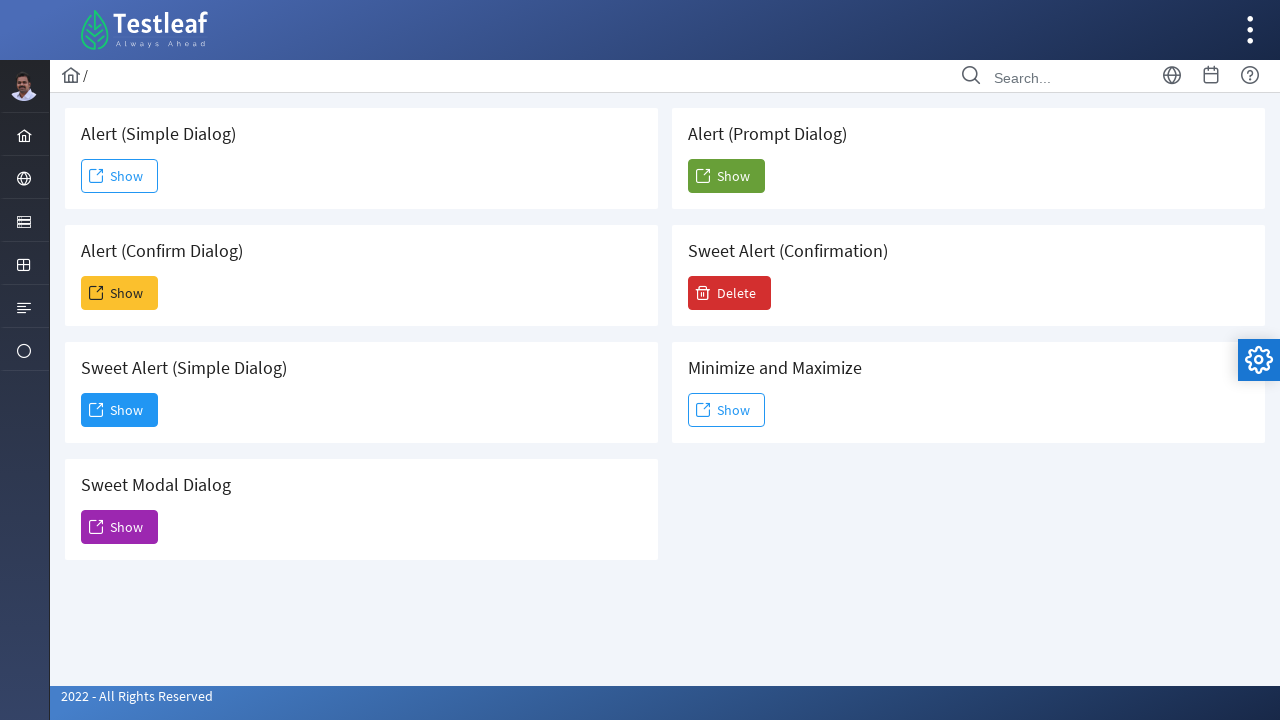

Set up dialog handler to accept all alerts
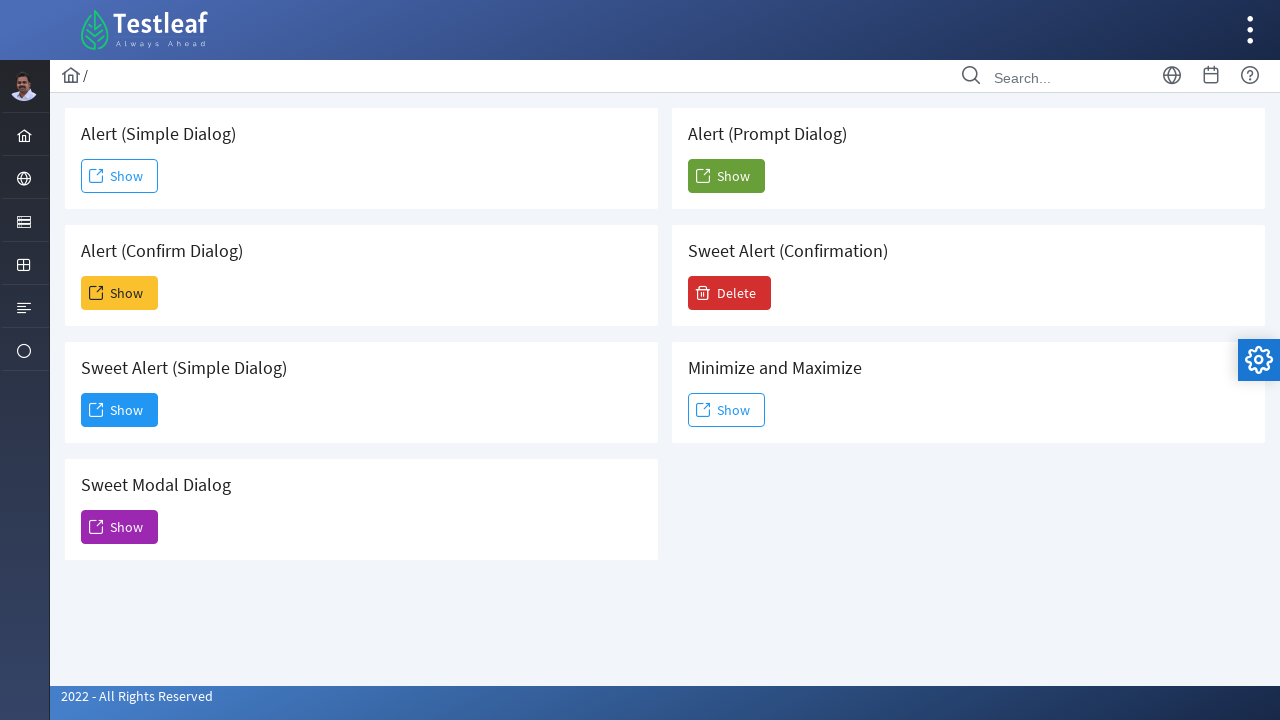

Located the Simple Alert card
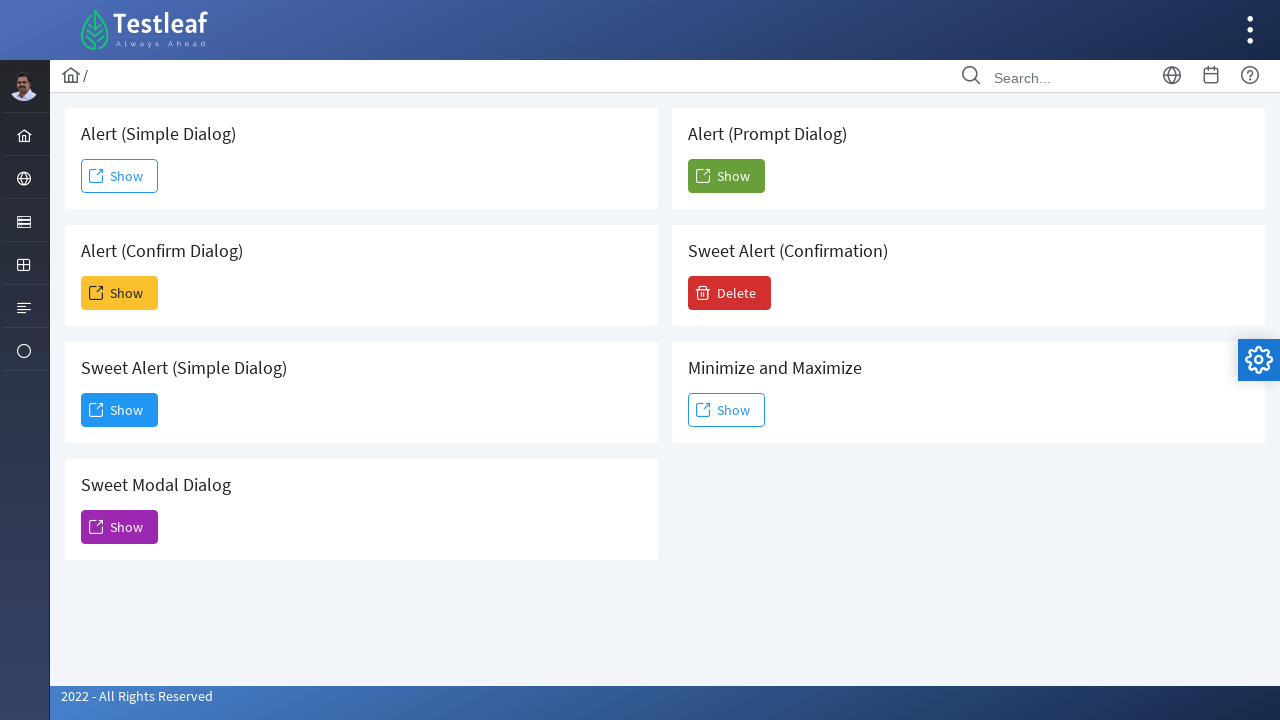

Clicked Show button on Simple Alert card to trigger simple dialog at (120, 176) on .card >> internal:has-text=" Alert (Simple Dialog)"i >> internal:text="Show"i >>
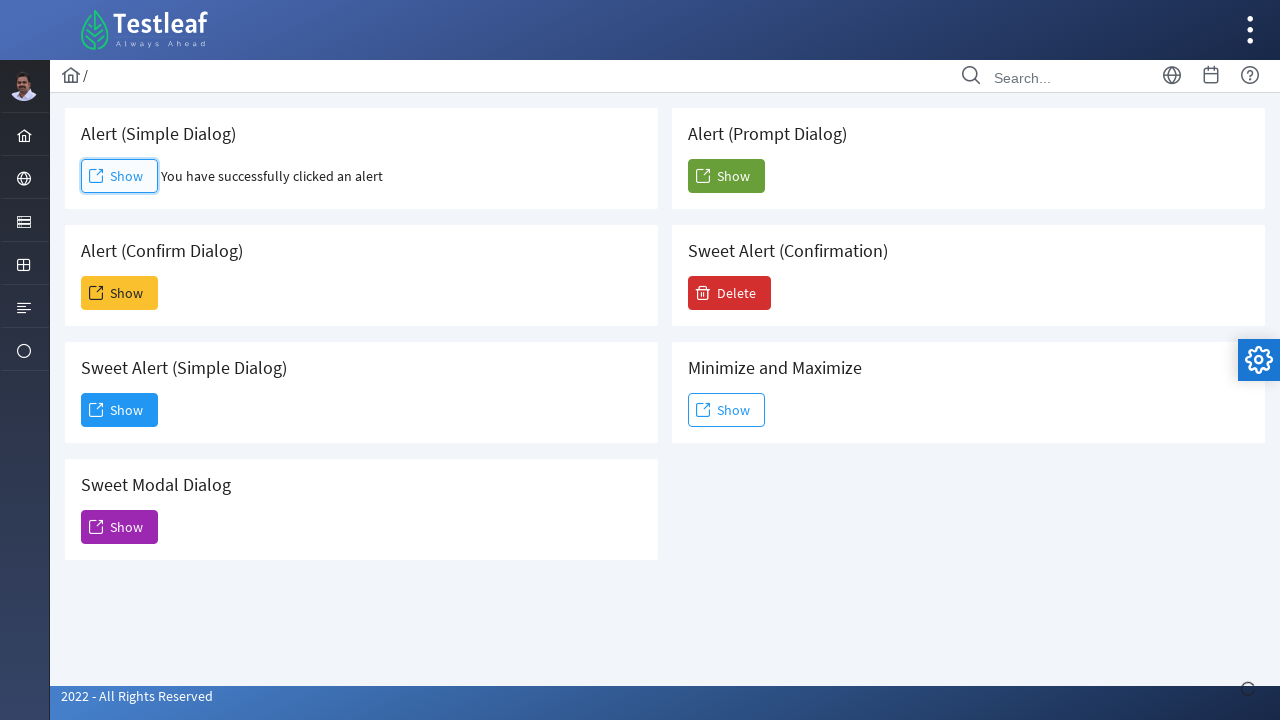

Waited for simple alert dialog to be handled
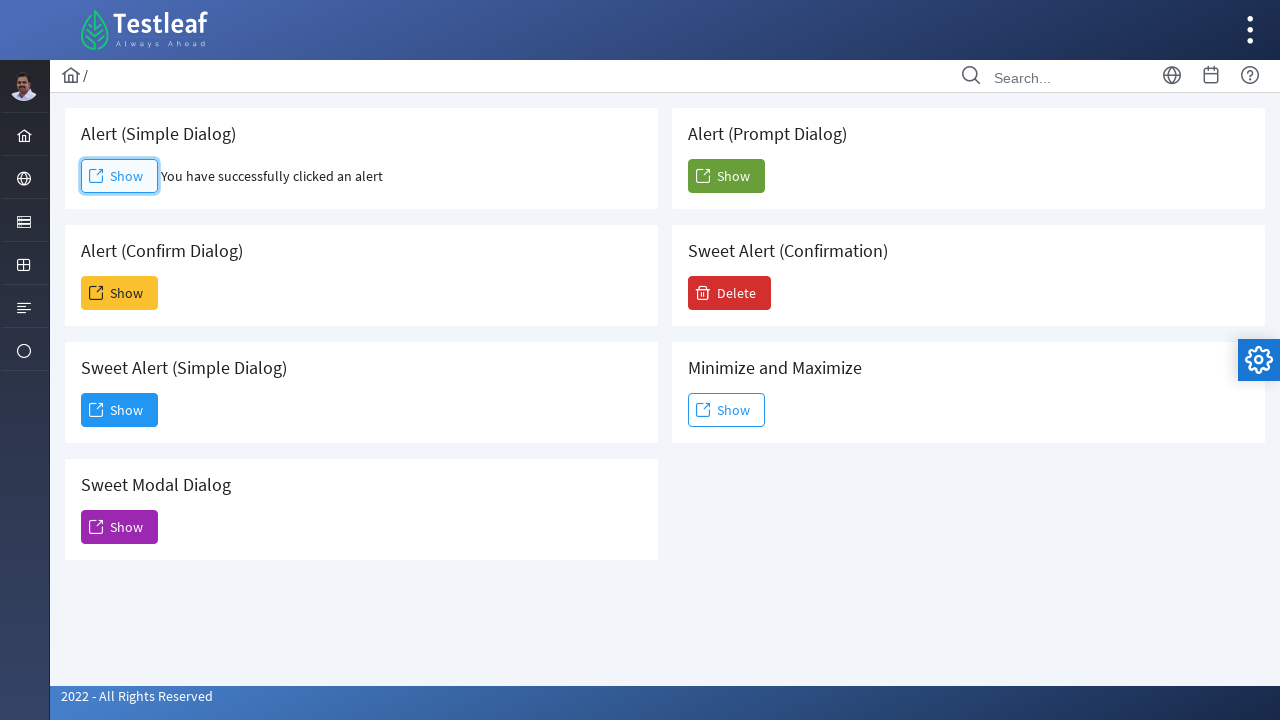

Located the Confirm Alert card
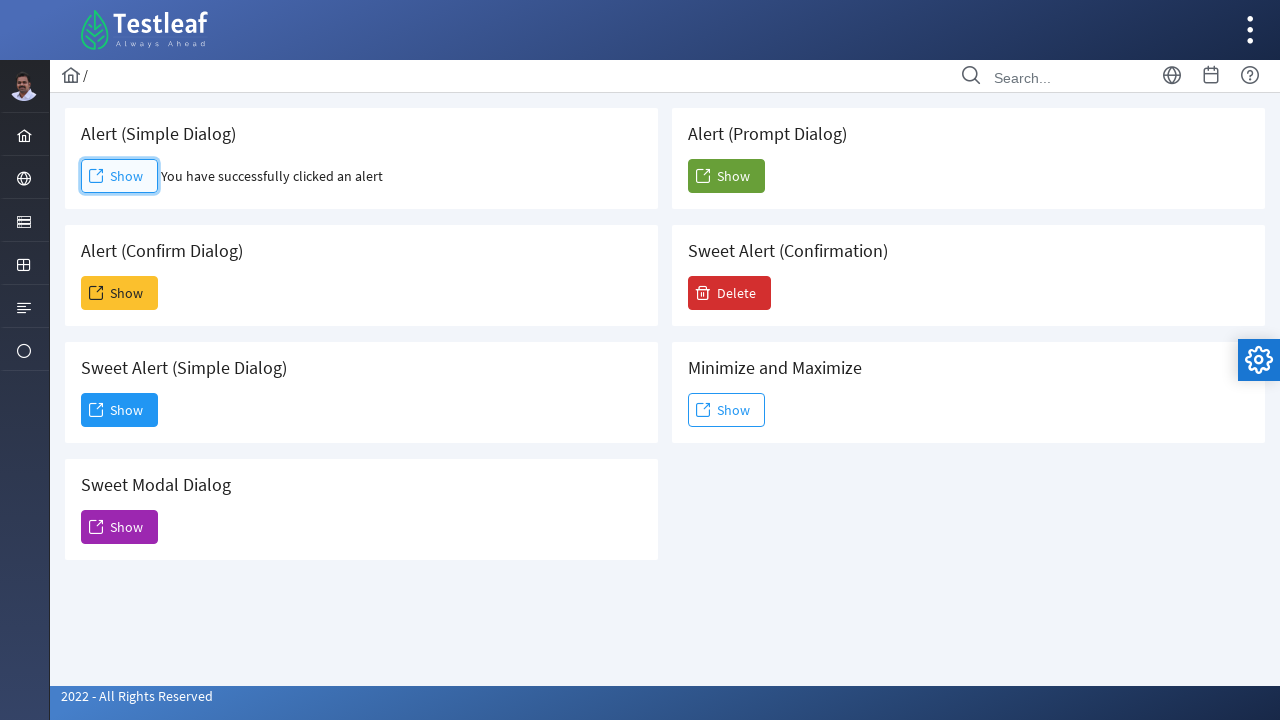

Clicked Show button on Confirm Alert card to trigger confirm dialog at (120, 293) on .card >> internal:has-text=" Alert (Confirm Dialog)"i >> internal:text="Show"i
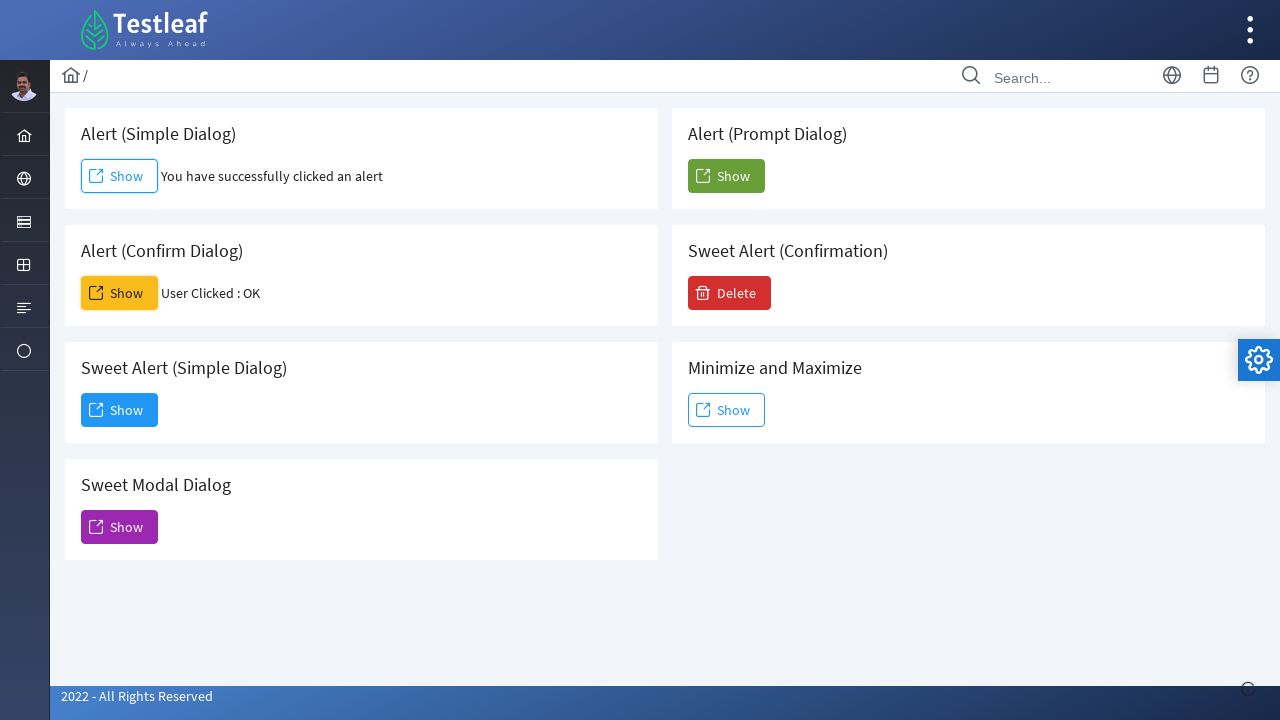

Waited for confirm alert dialog to be handled
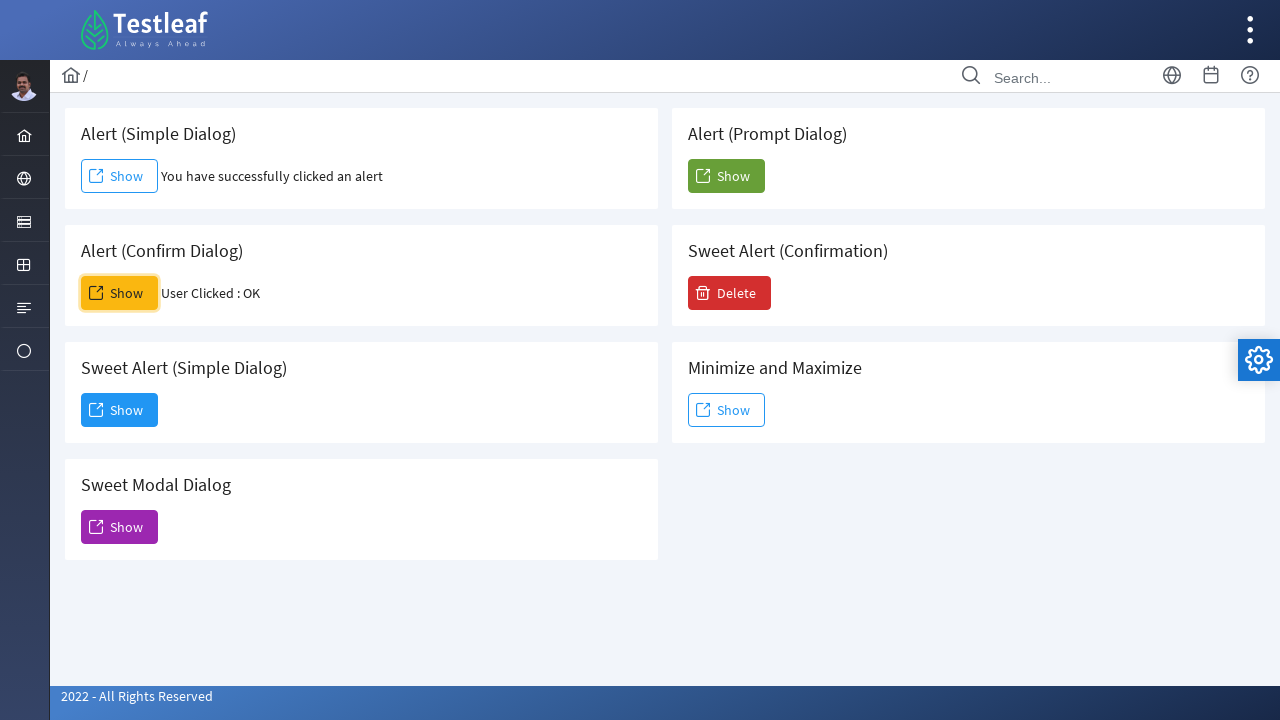

Located the Prompt Alert card
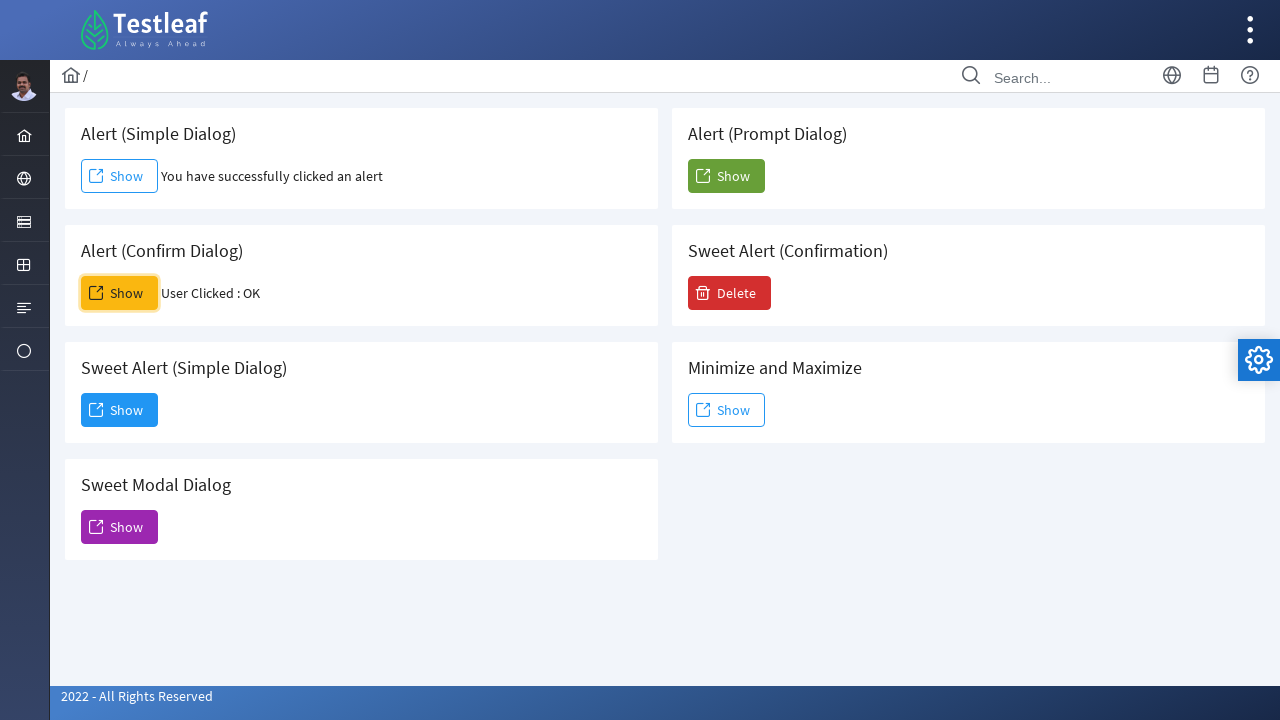

Clicked Prompt Alert card to trigger prompt dialog at (968, 158) on .card >> internal:has-text=" Alert (Prompt Dialog)"i
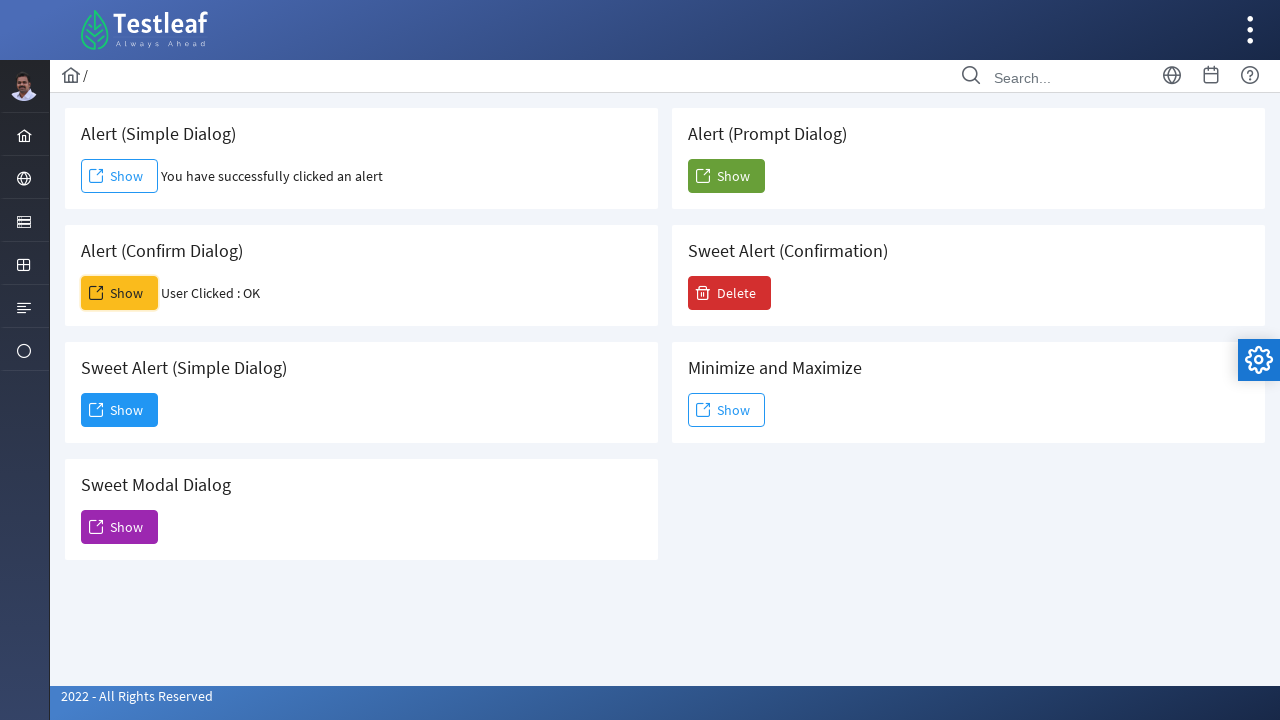

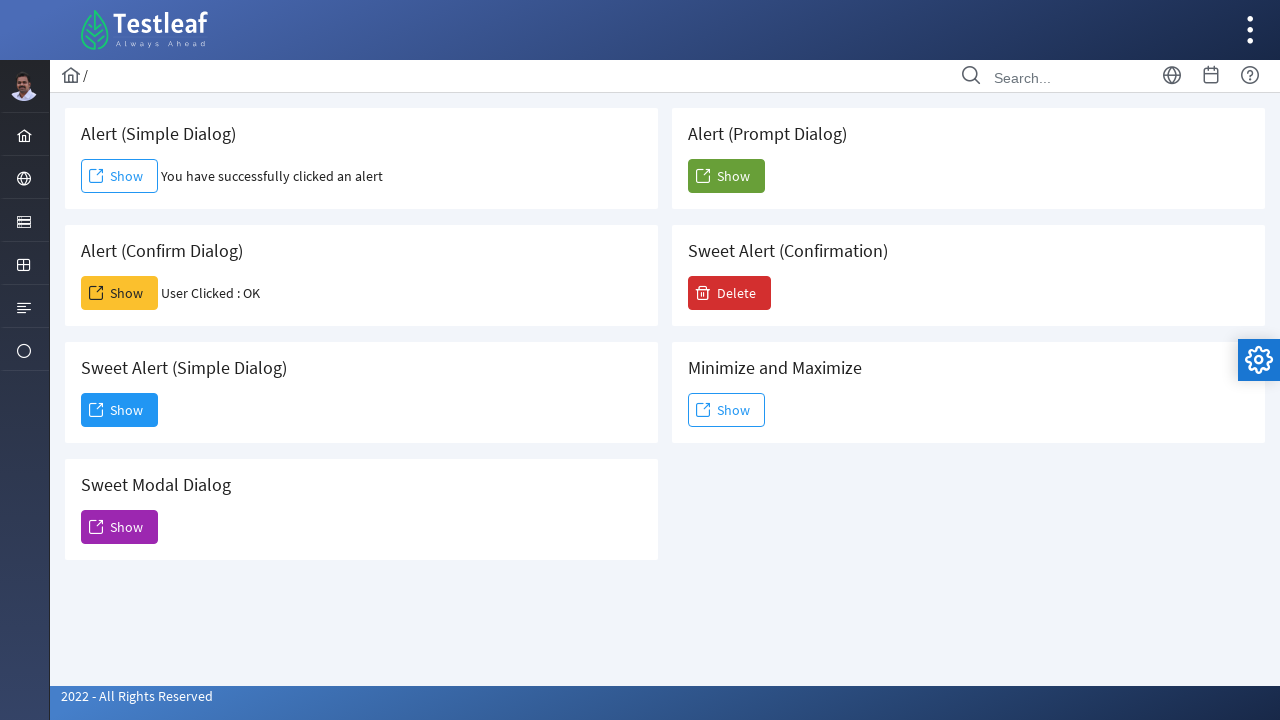